Navigates to an automation practice page and demonstrates XPath sibling traversal by locating a button element relative to its sibling

Starting URL: https://rahulshettyacademy.com/AutomationPractice/

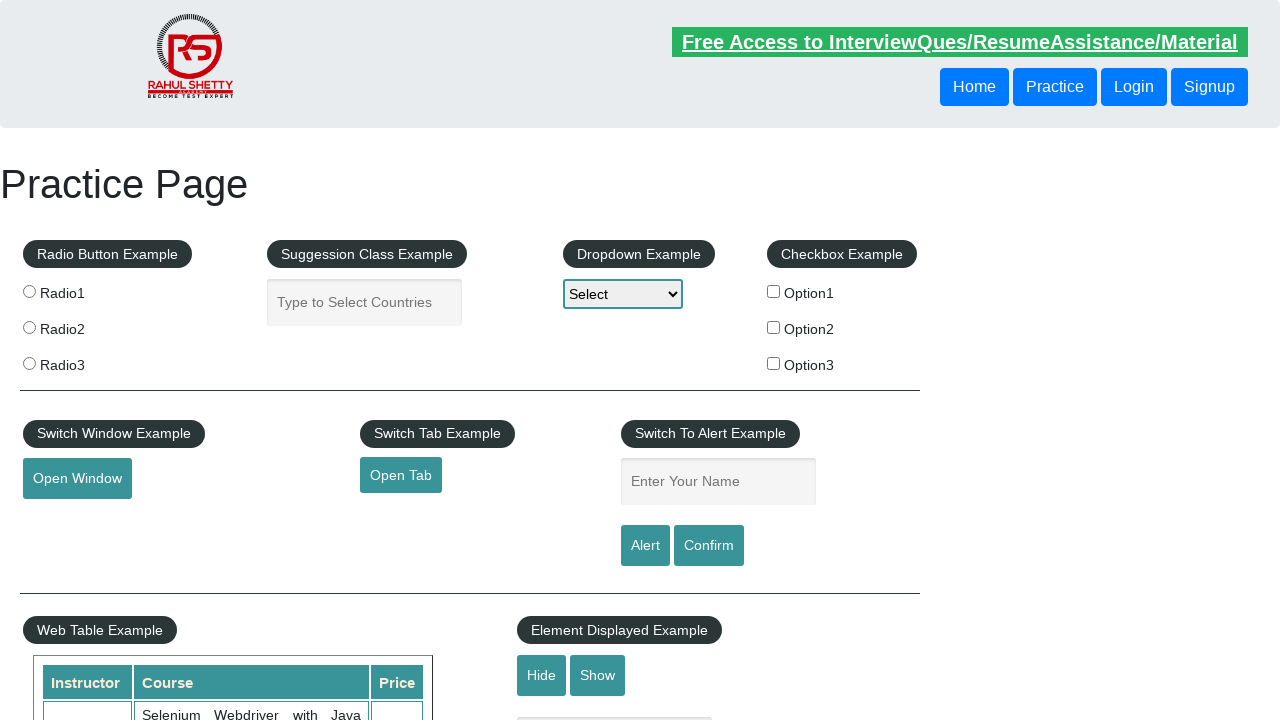

Navigated to automation practice page
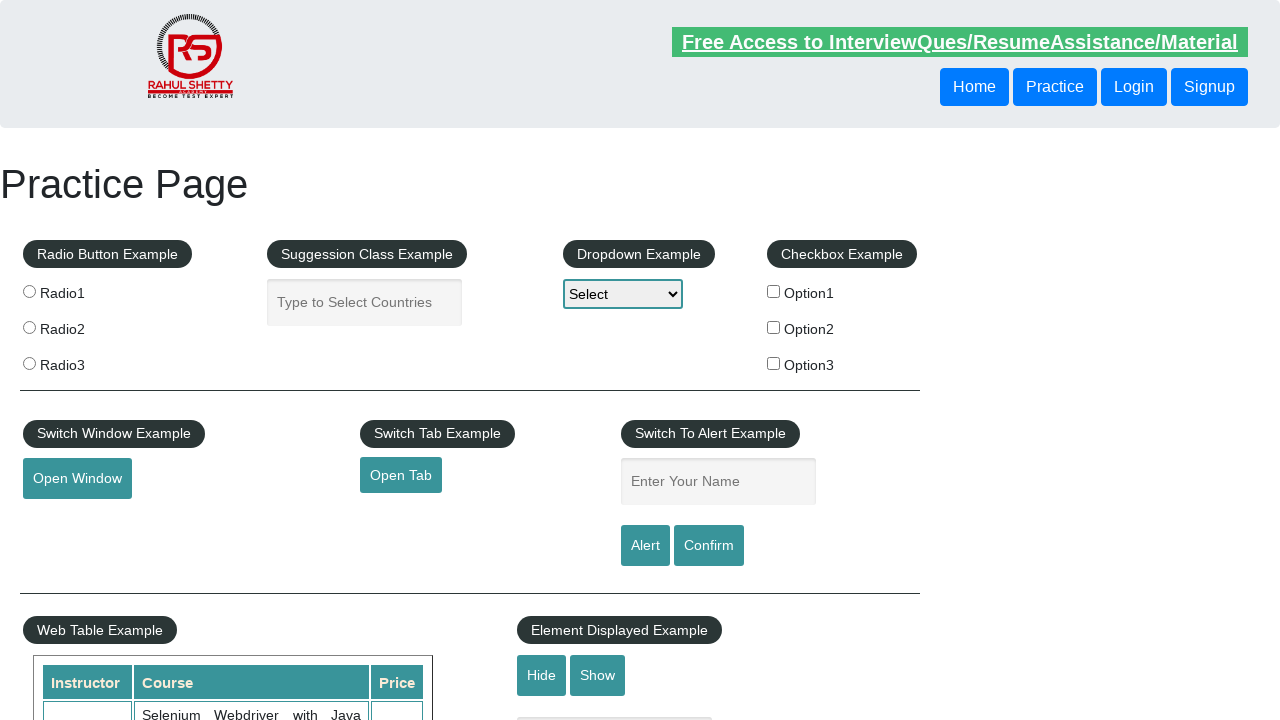

Header button appeared and is visible
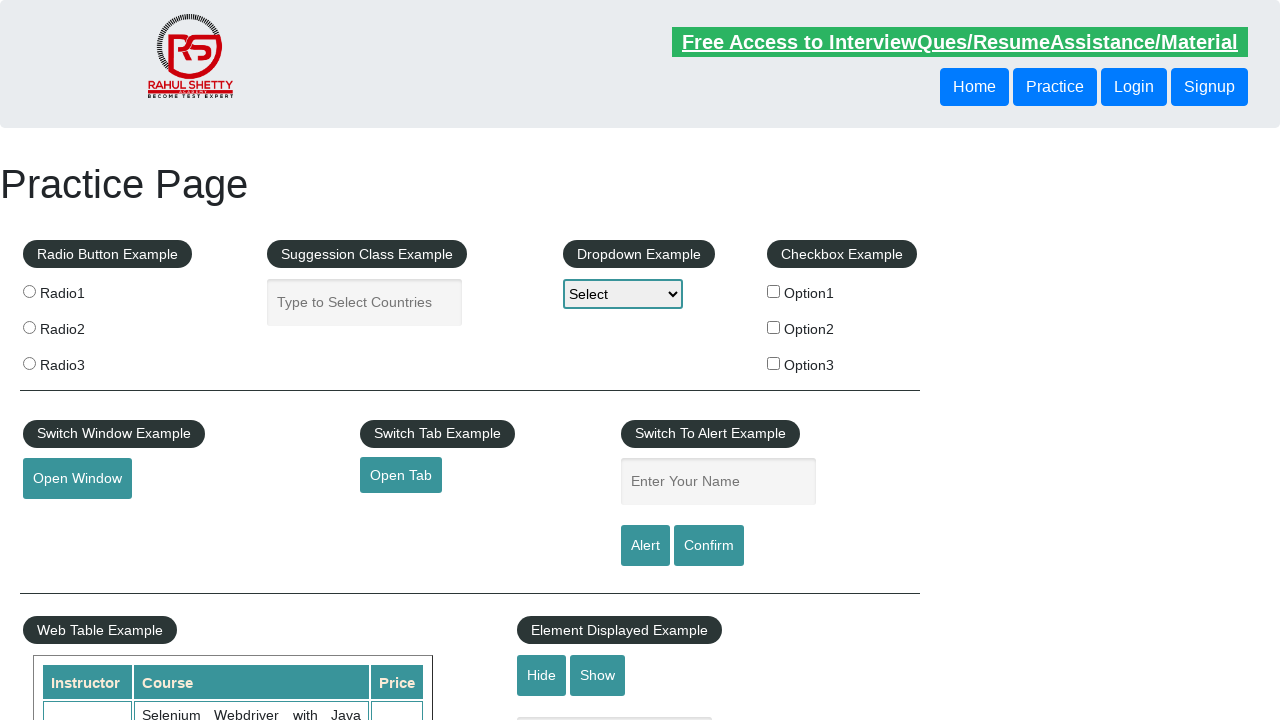

Located sibling button using XPath traversal
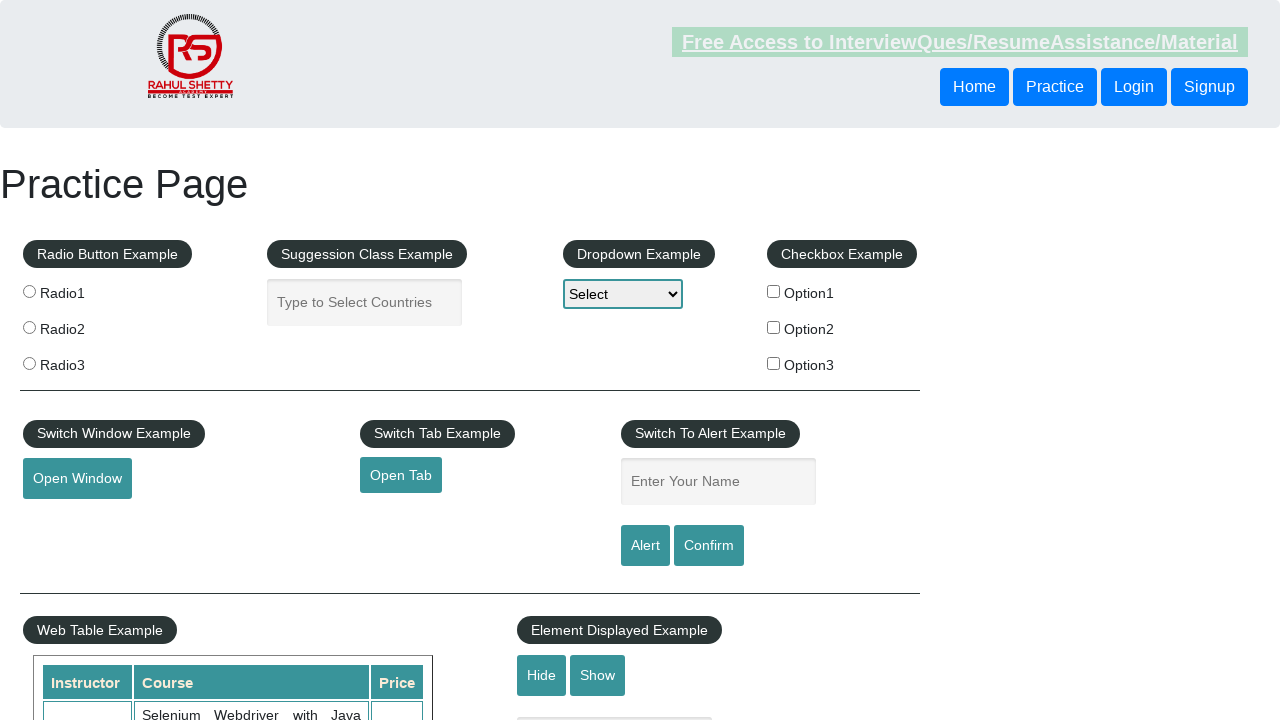

Sibling button is now visible
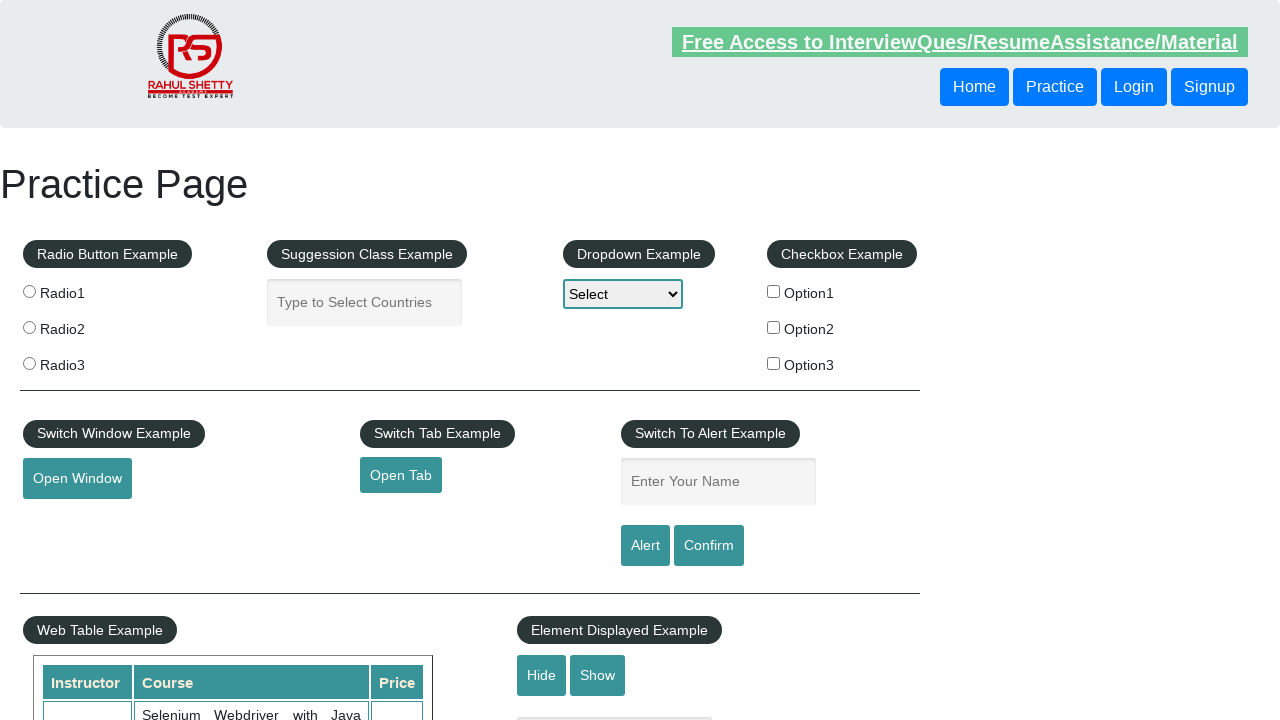

Retrieved text content from sibling button
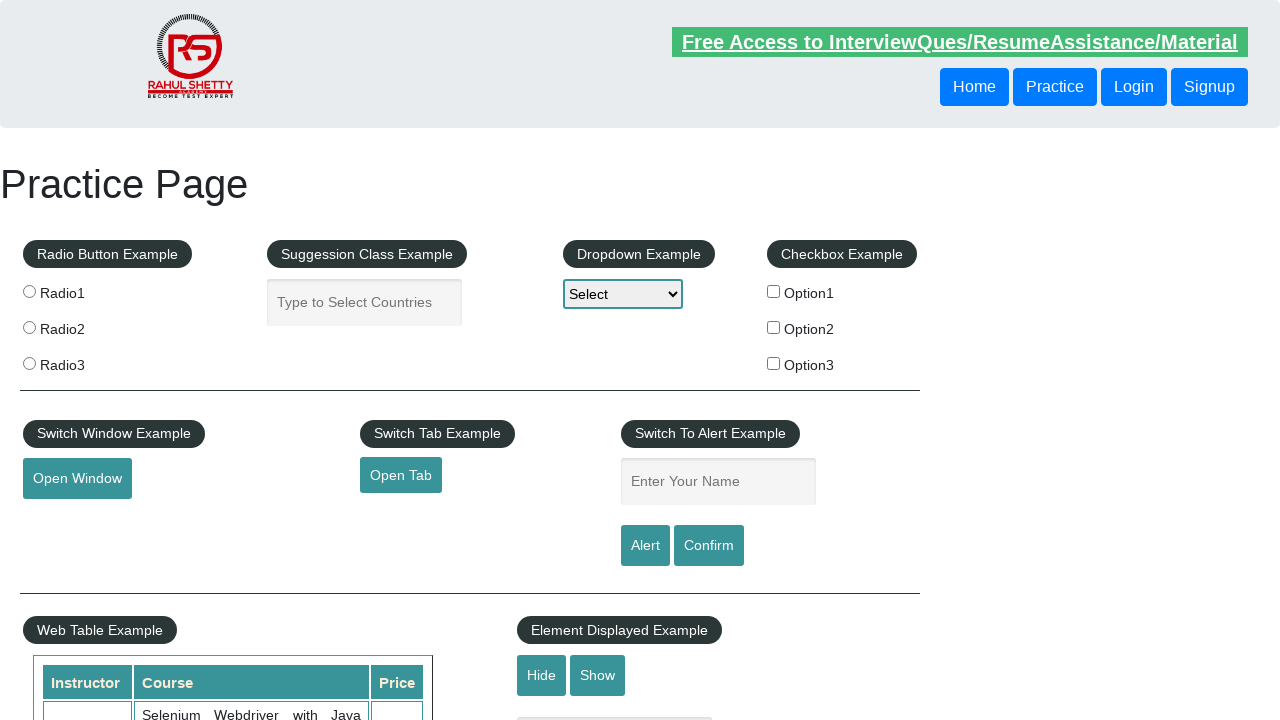

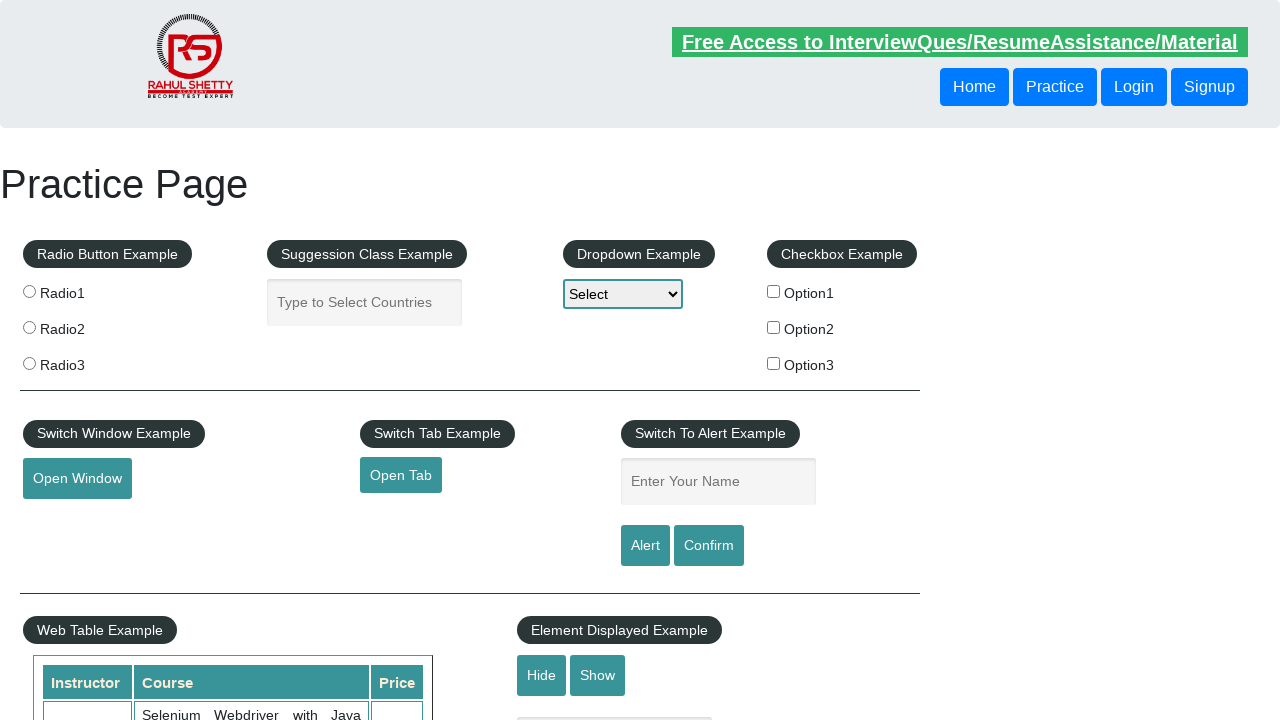